Tests prompt dialog handling by clicking a button, entering text, and accepting the prompt

Starting URL: https://demoqa.com/alerts

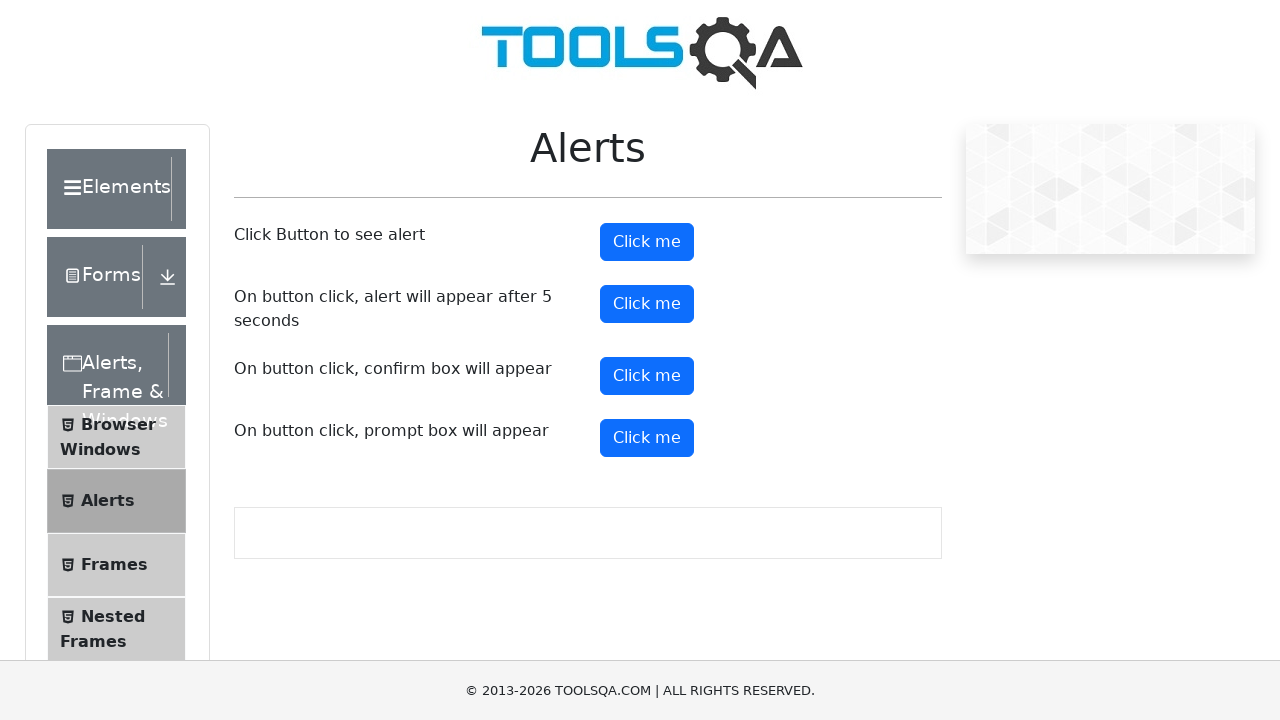

Set up dialog handler to accept prompt with 'test input'
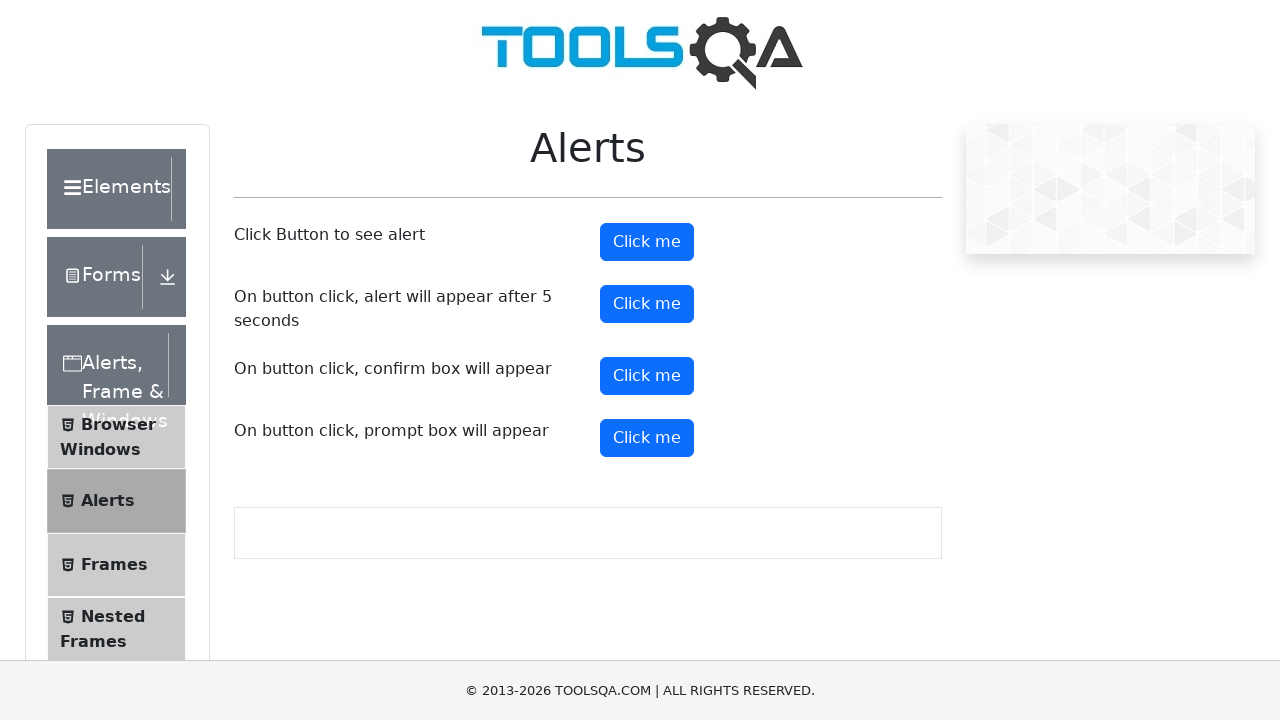

Clicked prompt button to trigger dialog at (647, 438) on #promtButton
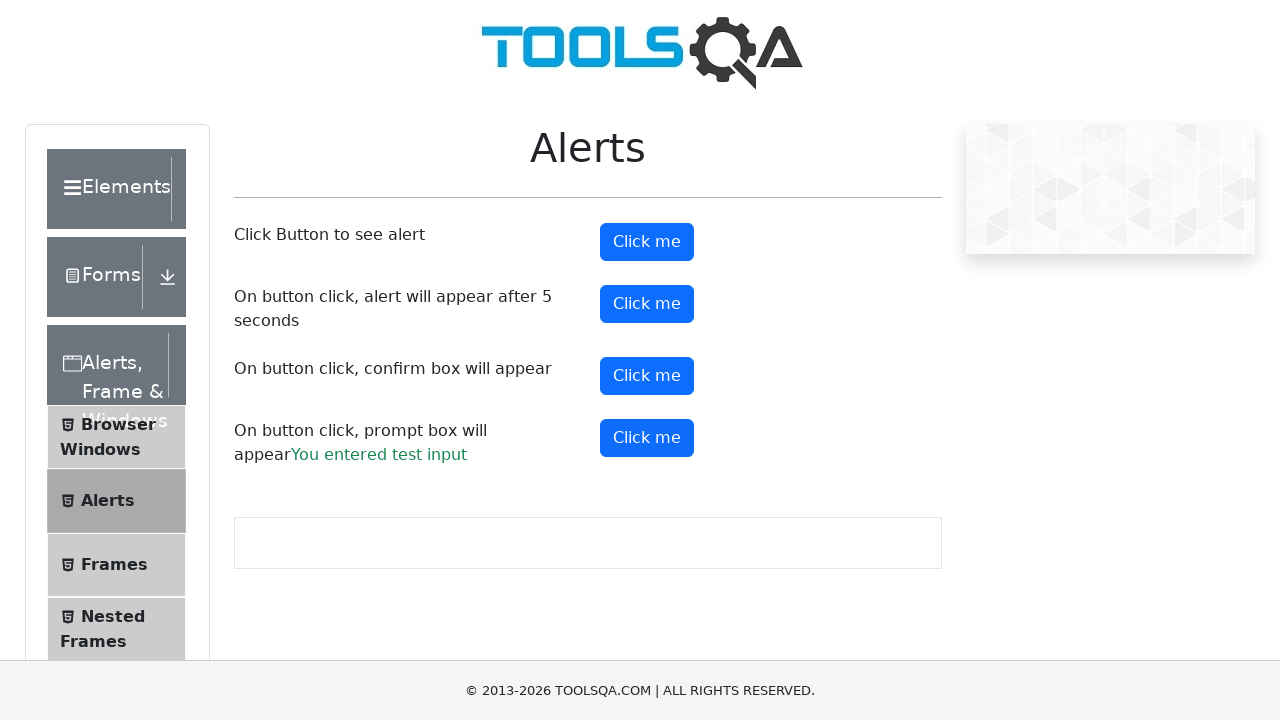

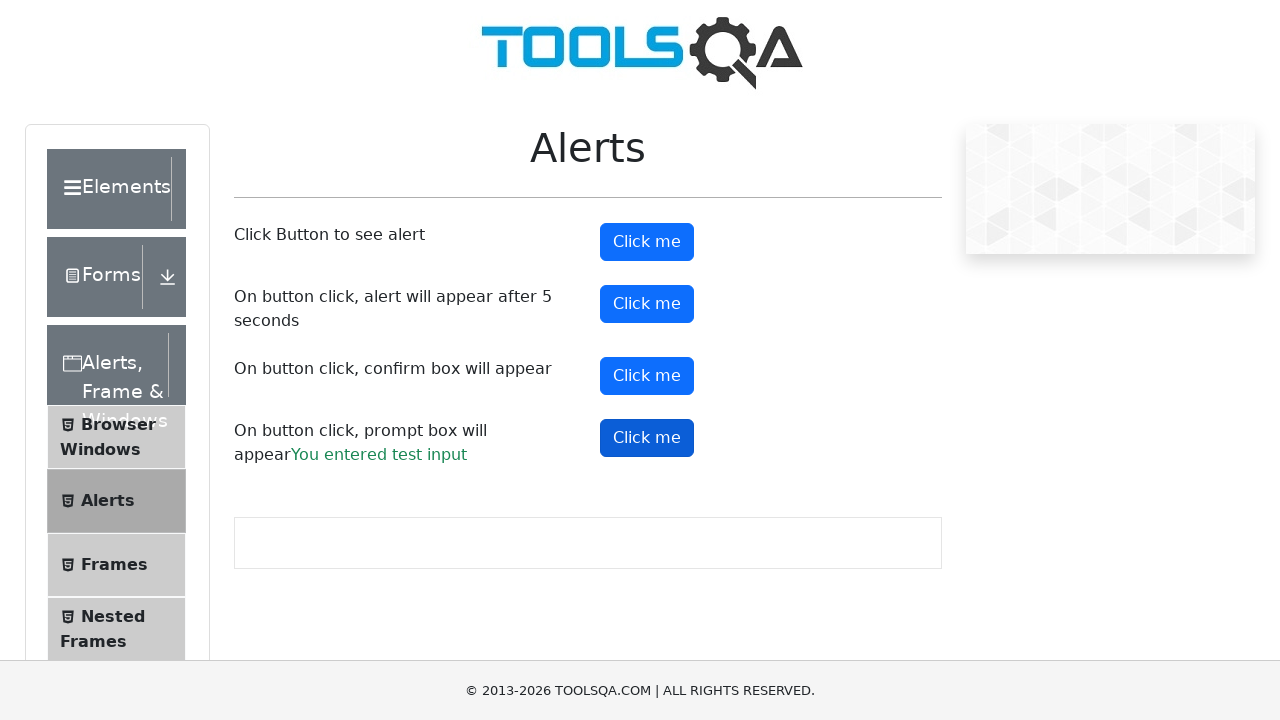